Navigates to AJIO website and loads the homepage

Starting URL: http://www.ajio.com

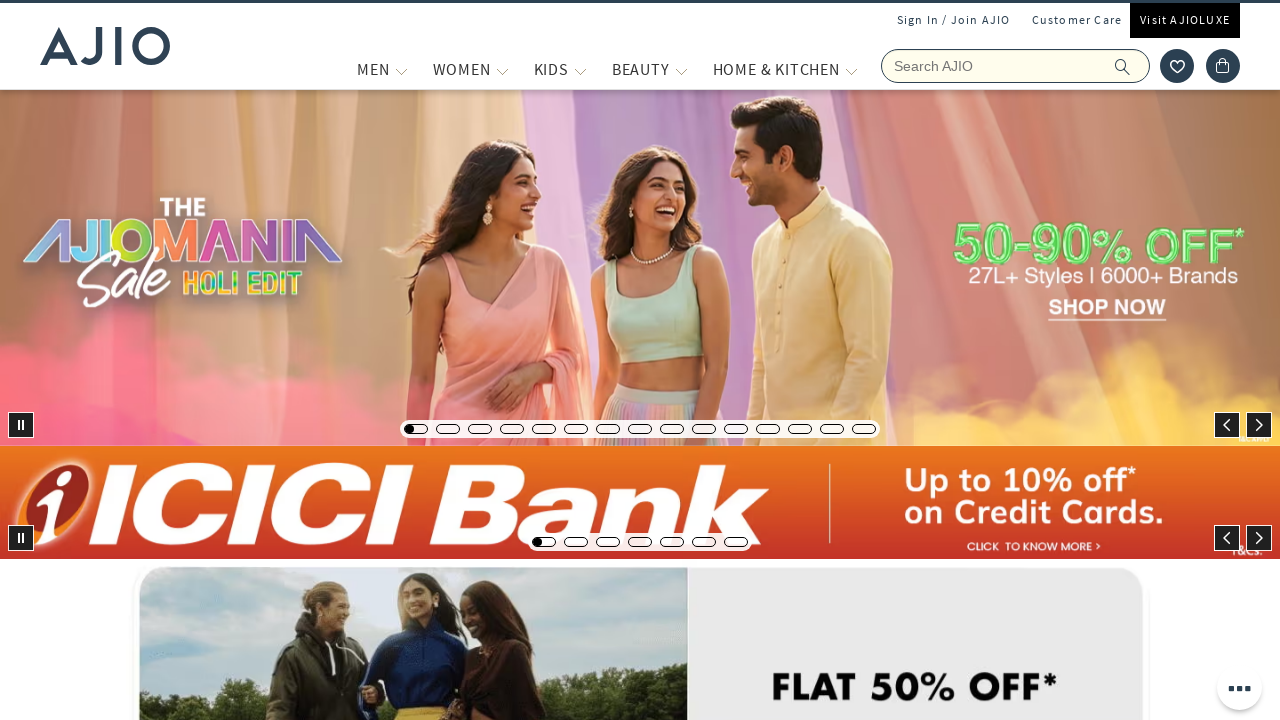

AJIO homepage loaded with DOM content ready
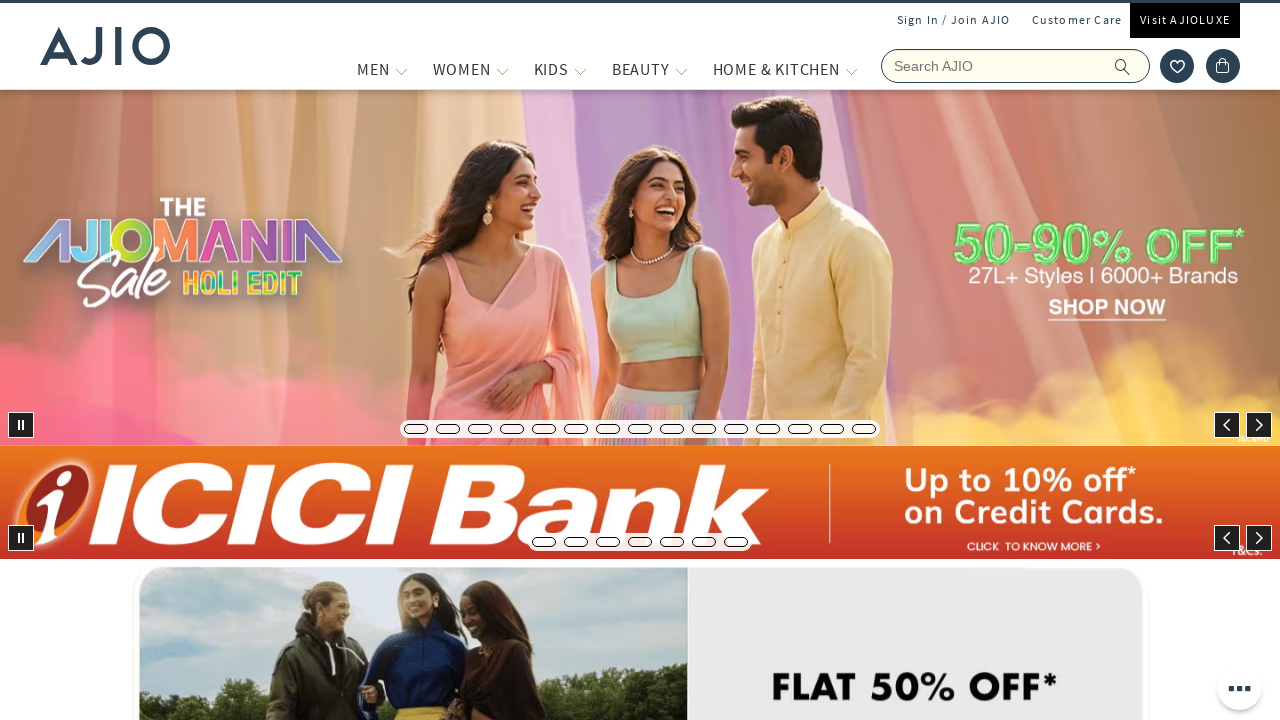

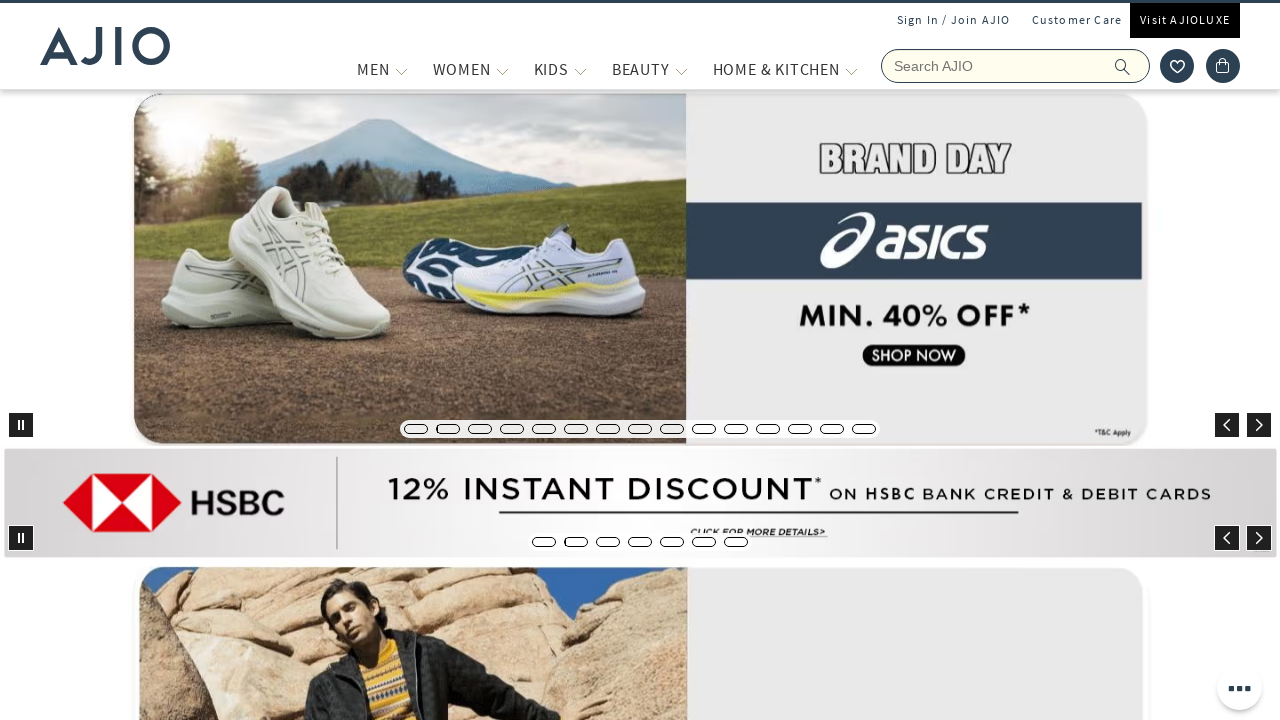